Tests prompt dialog with text entry, accepting it, and verifying result using JavaScript to read the text

Starting URL: https://the-internet.herokuapp.com/javascript_alerts

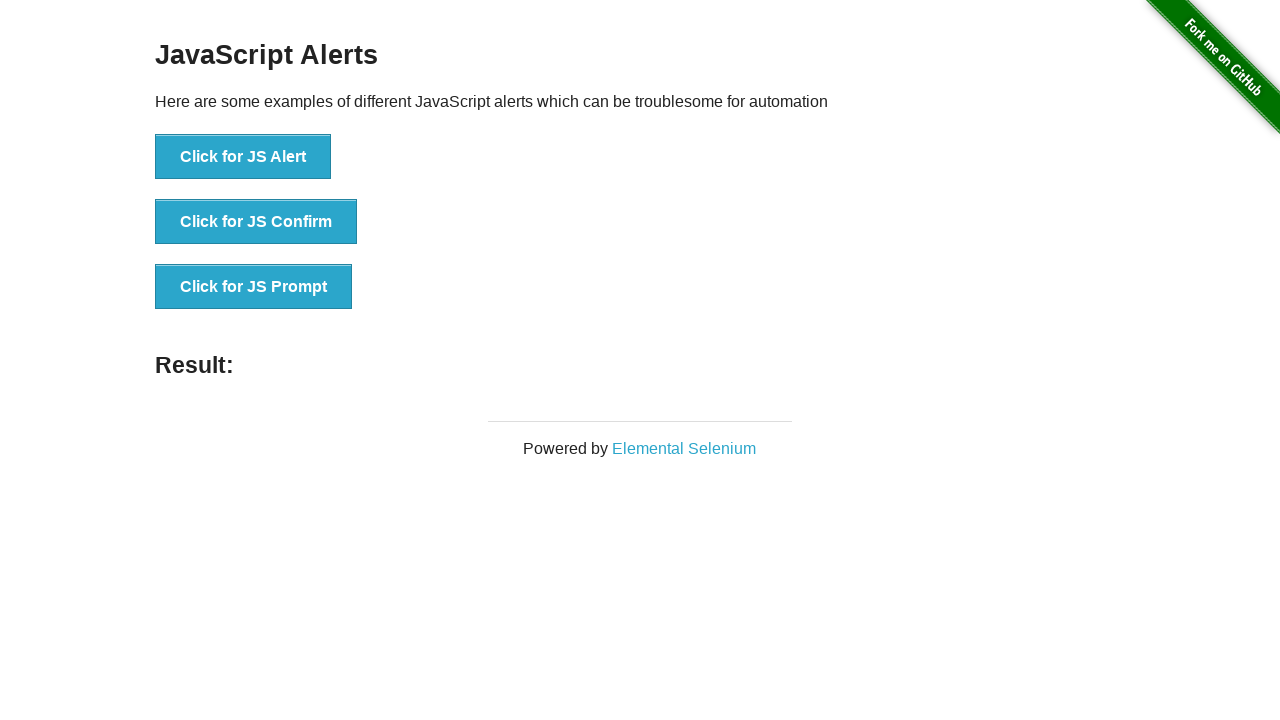

Set up dialog handler to accept prompt with text 'Test String!'
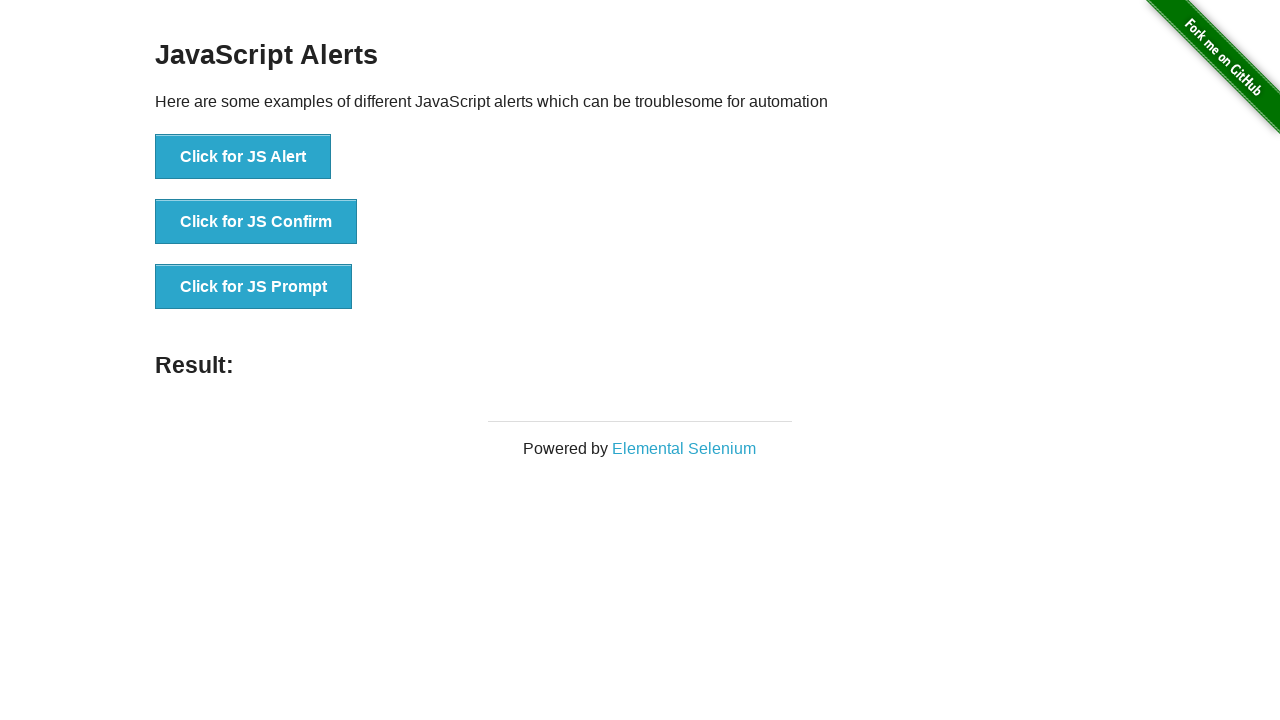

Clicked 'Click for JS Prompt' button to trigger prompt dialog at (254, 287) on button:has-text('Click for JS Prompt')
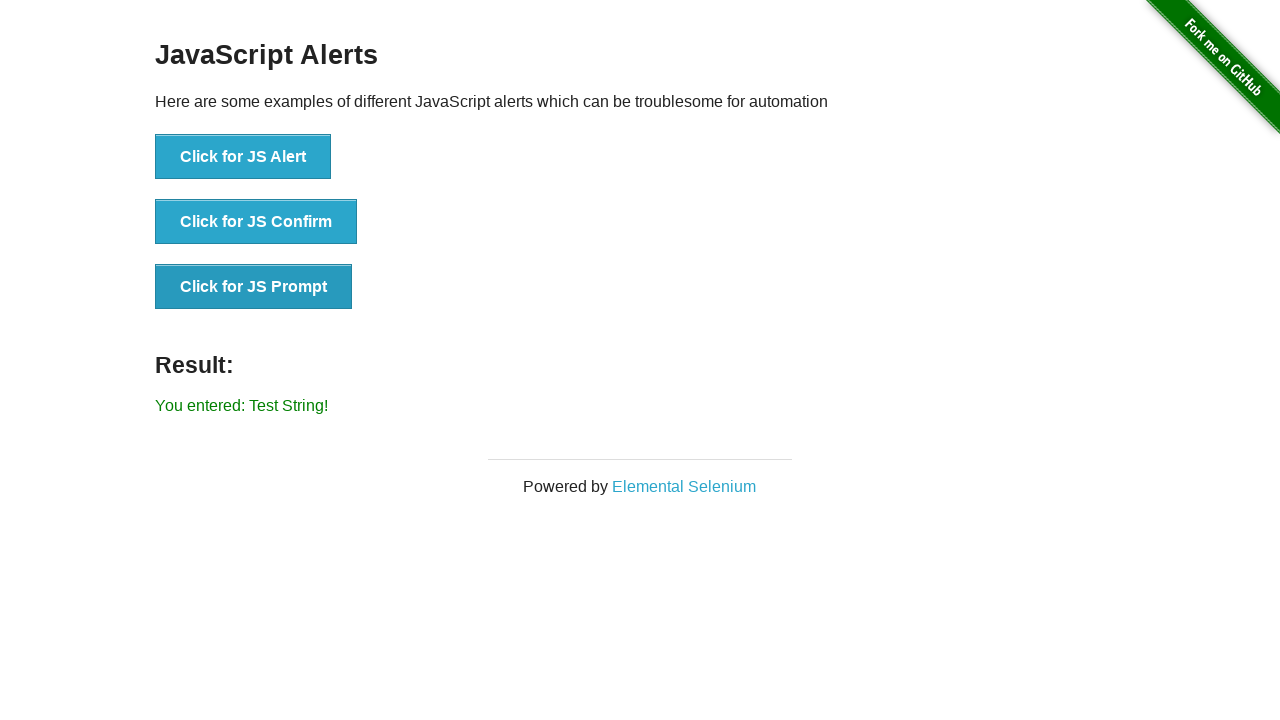

Retrieved result text using JavaScript: 'You entered: Test String!'
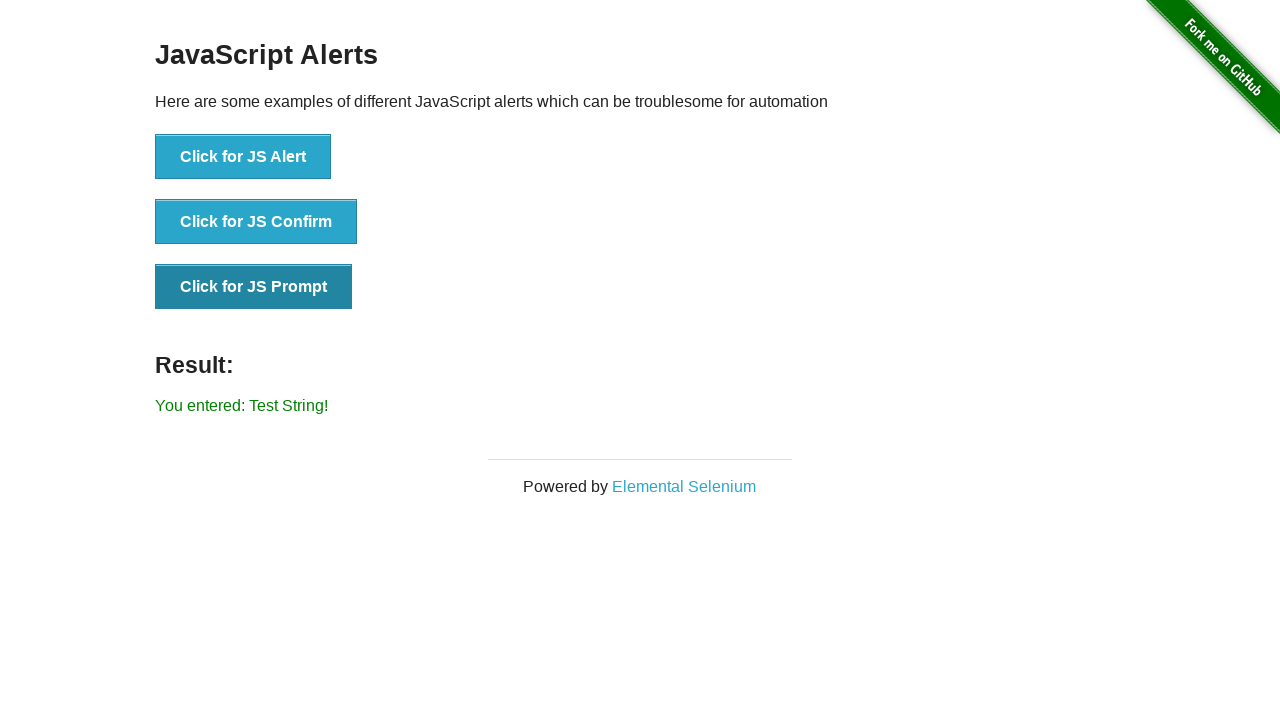

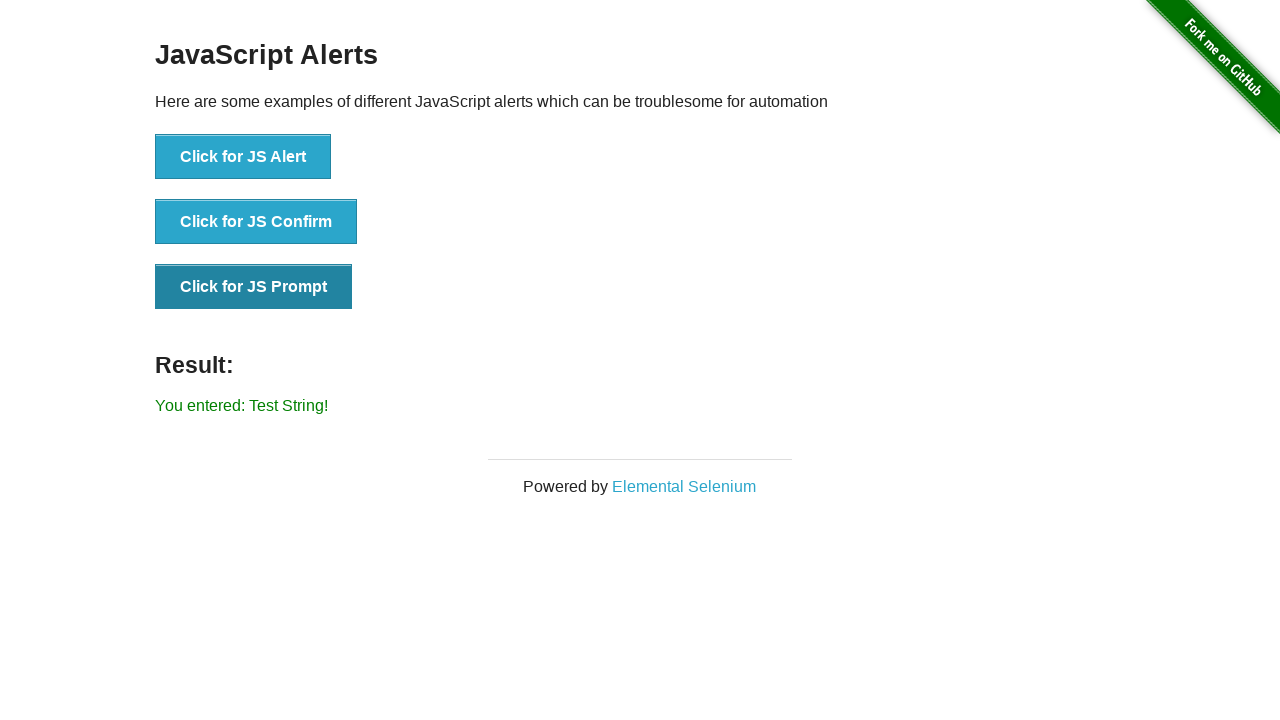